Tests clicking a button with a specific class attribute on a UI testing playground page and handles the resulting alert dialog

Starting URL: http://uitestingplayground.com/classattr

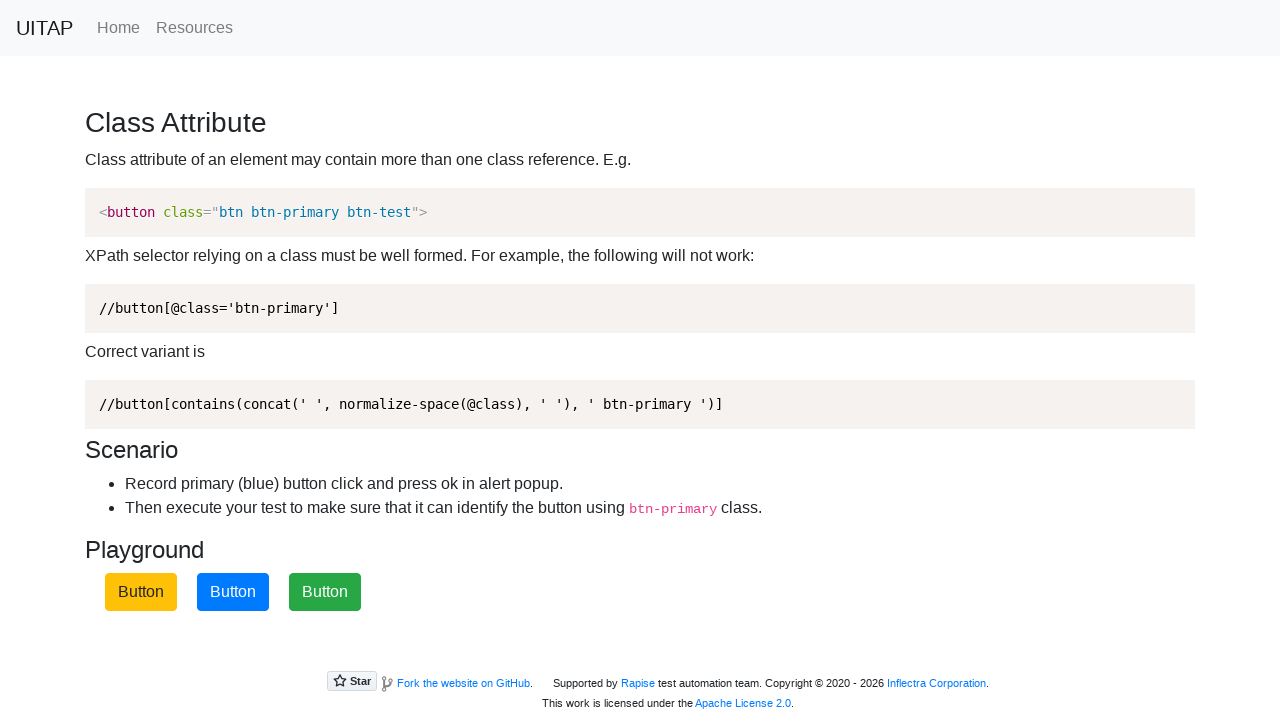

Clicked button with btn-primary class attribute at (233, 592) on button.btn-primary
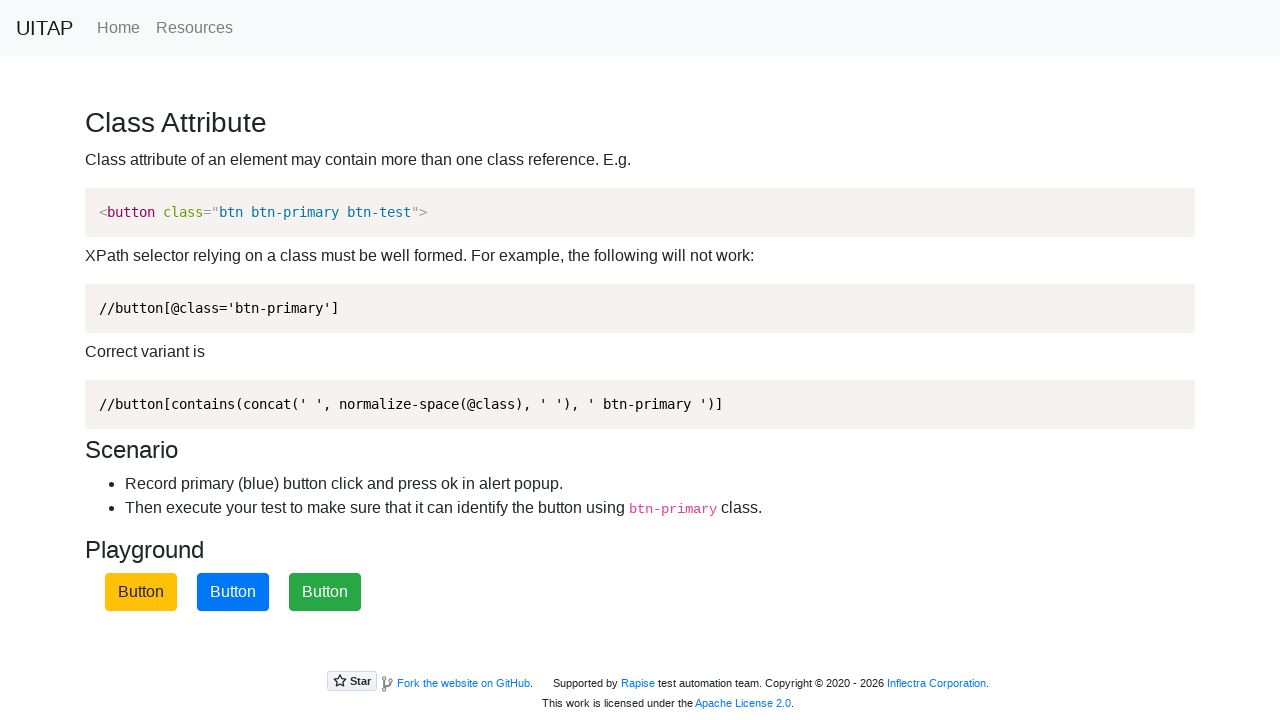

Set up handler to accept alert dialog
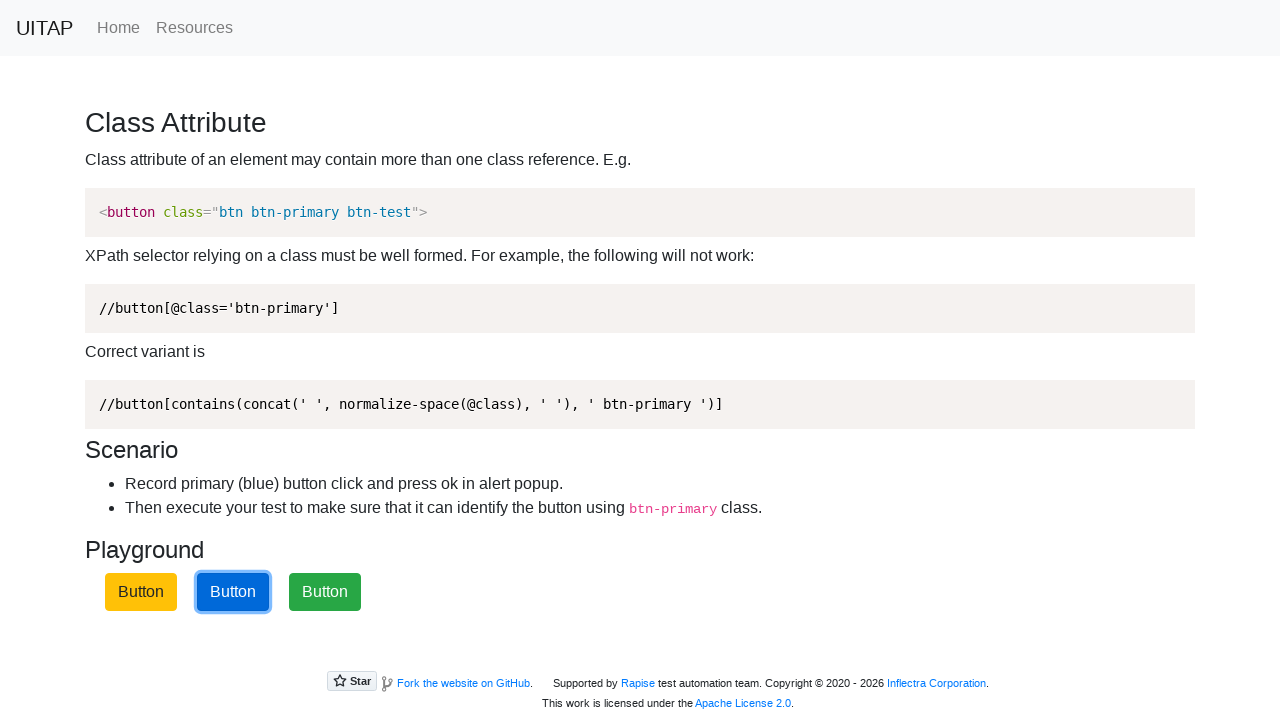

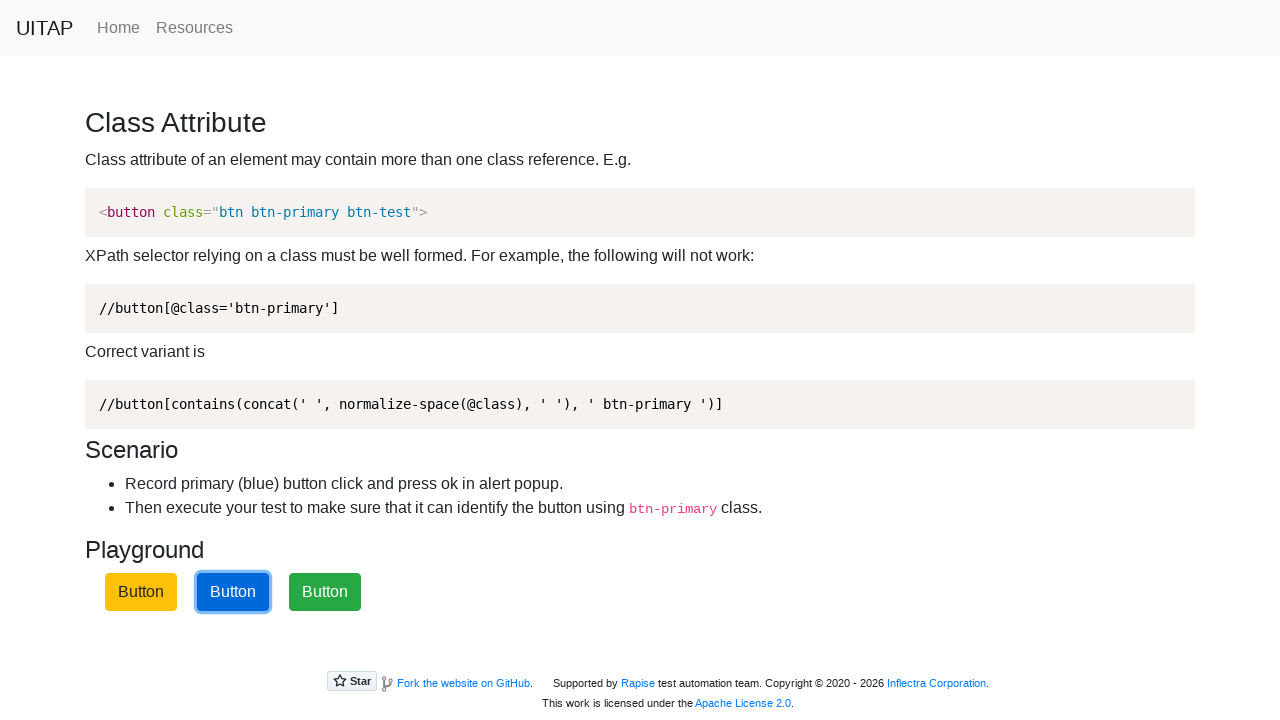